Navigates to the Pluralsight homepage and verifies the page loads successfully

Starting URL: https://www.pluralsight.com/

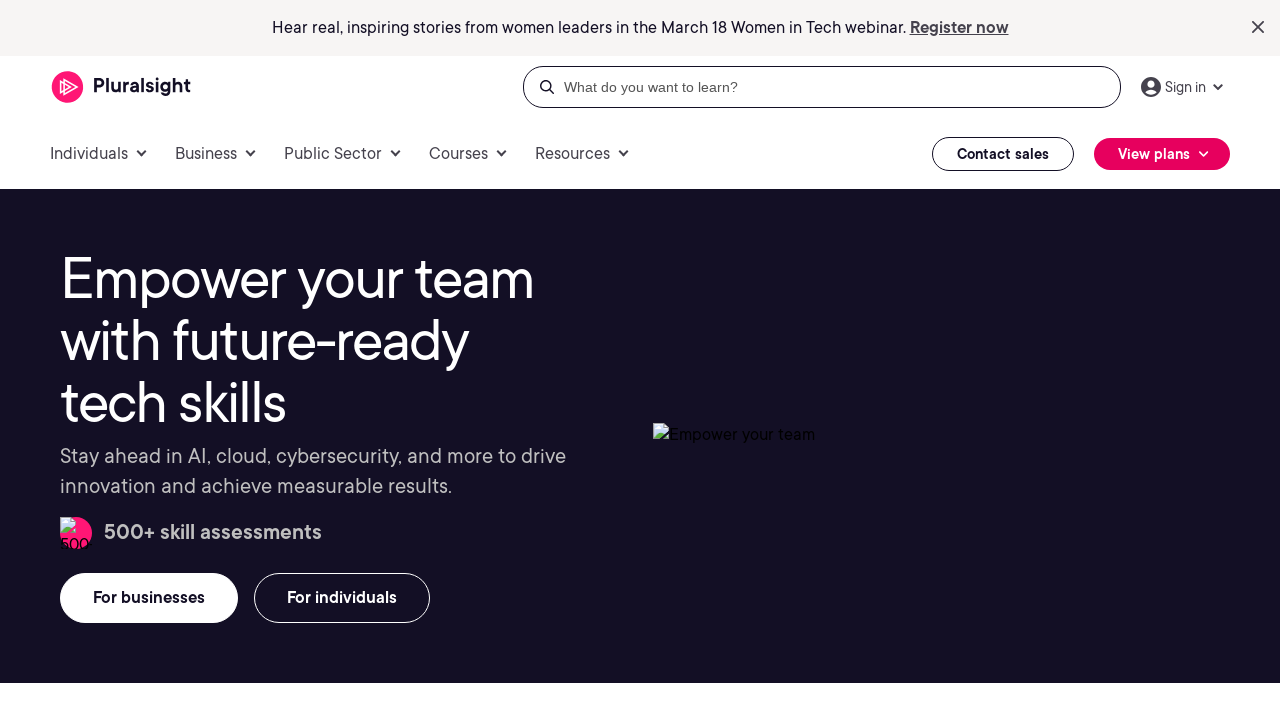

Waited for DOM content to load on Pluralsight homepage
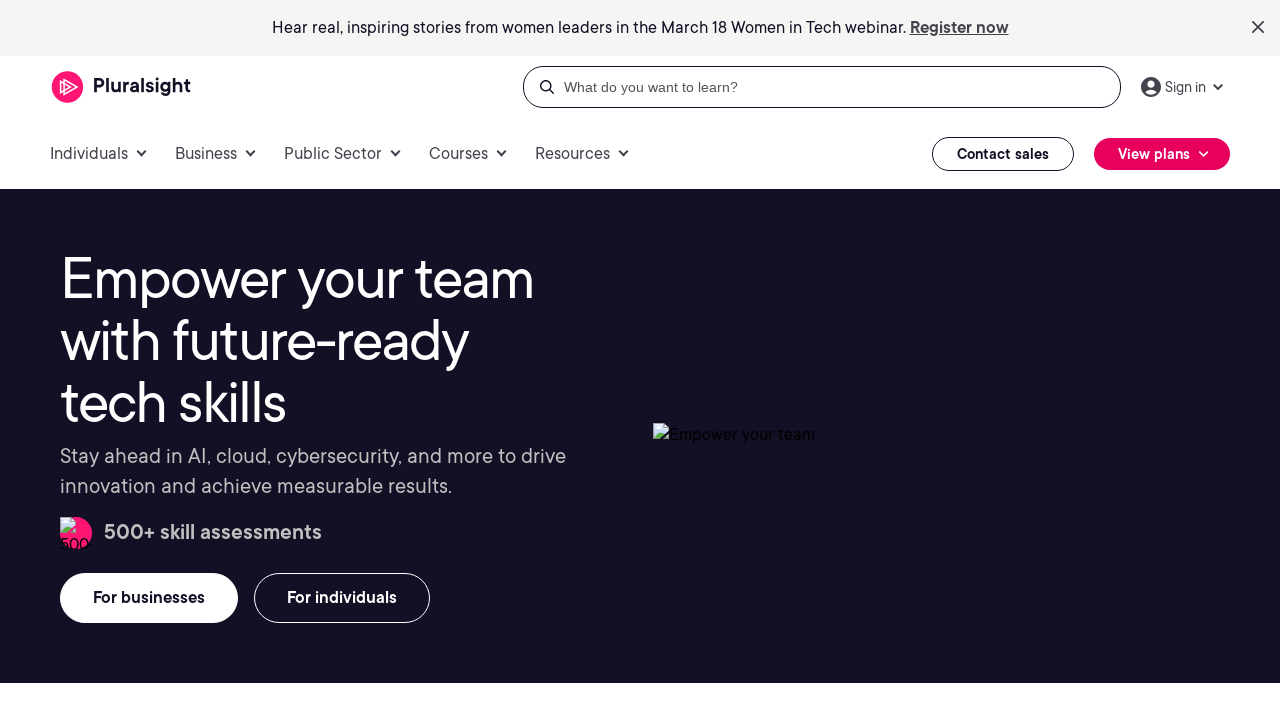

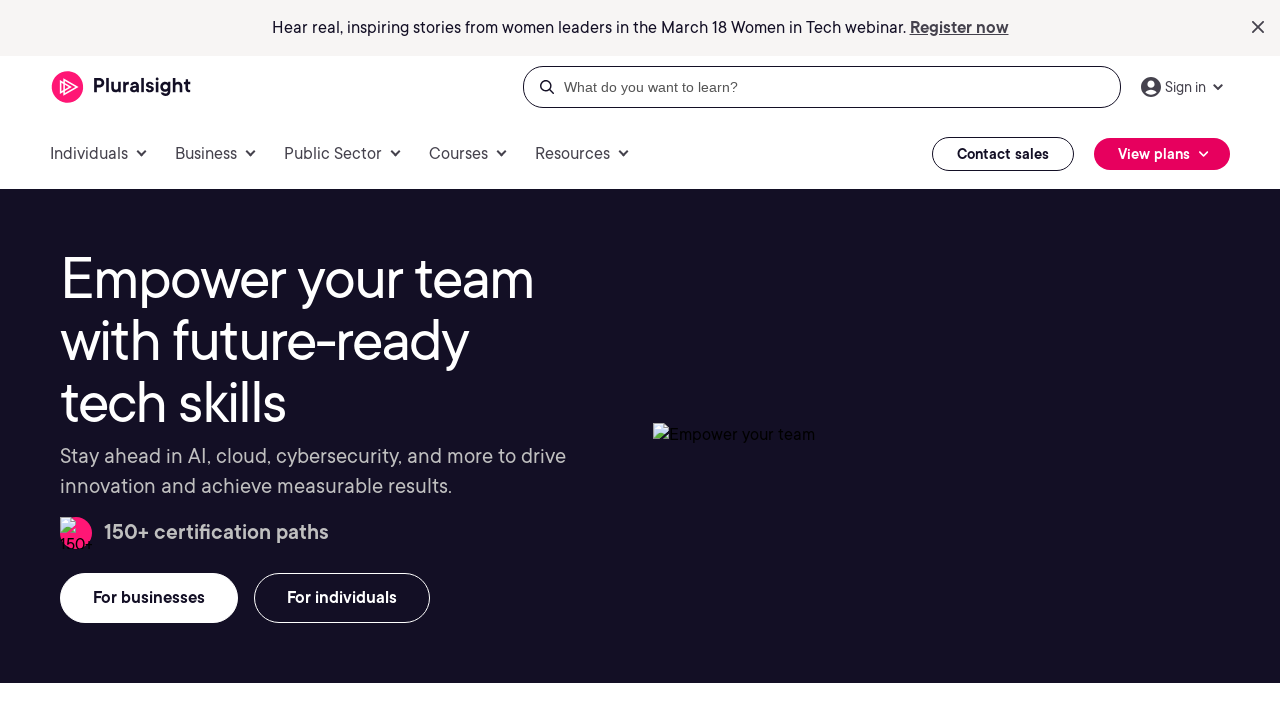